Tests checkbox selection, dropdown interaction, and alert handling by randomly selecting options and verifying alert text contains the expected value

Starting URL: https://rahulshettyacademy.com/AutomationPractice/

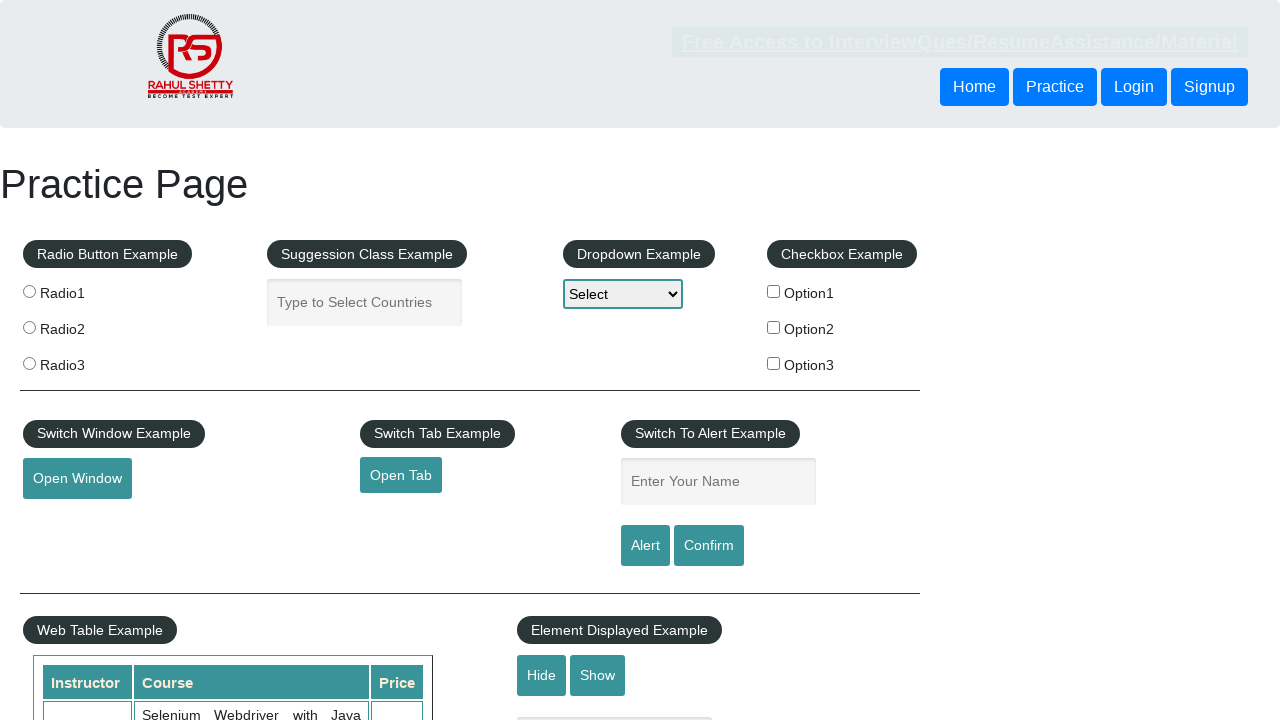

Generated random option number: 1
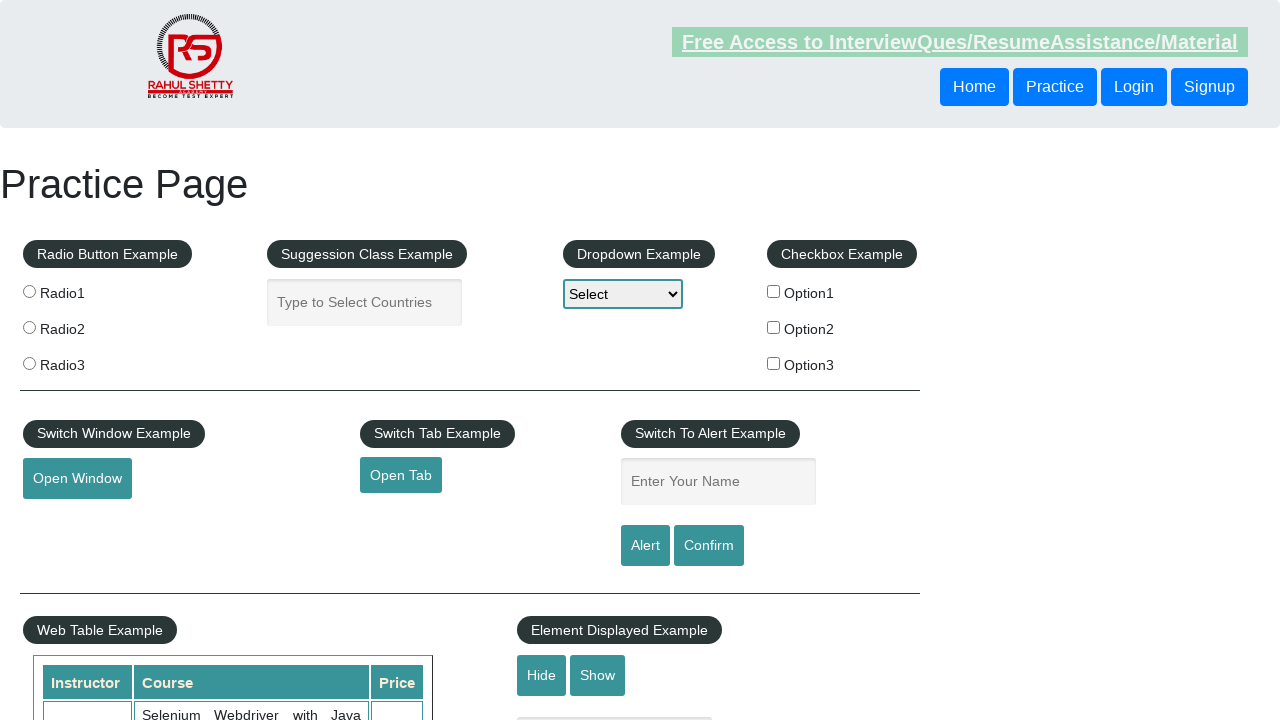

Located all checkboxes on the page
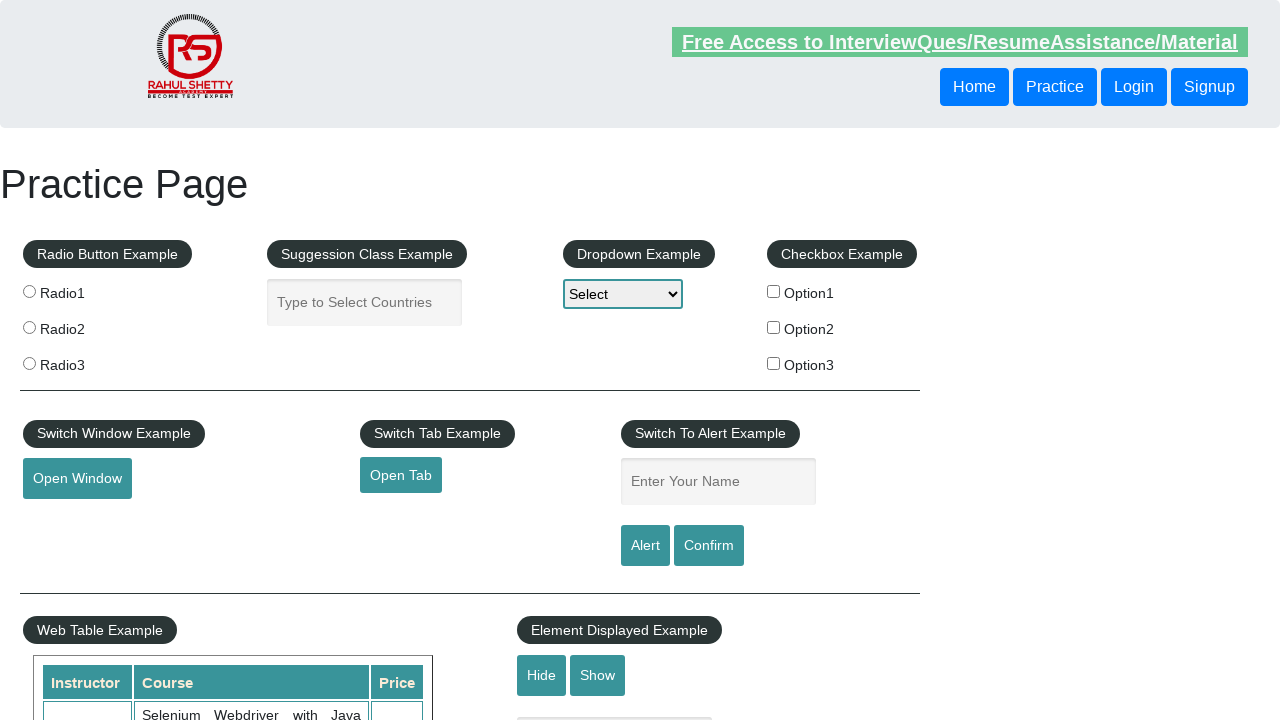

Clicked checkbox at index 1 at (774, 327) on xpath=//fieldset//*[@type='checkbox'] >> nth=1
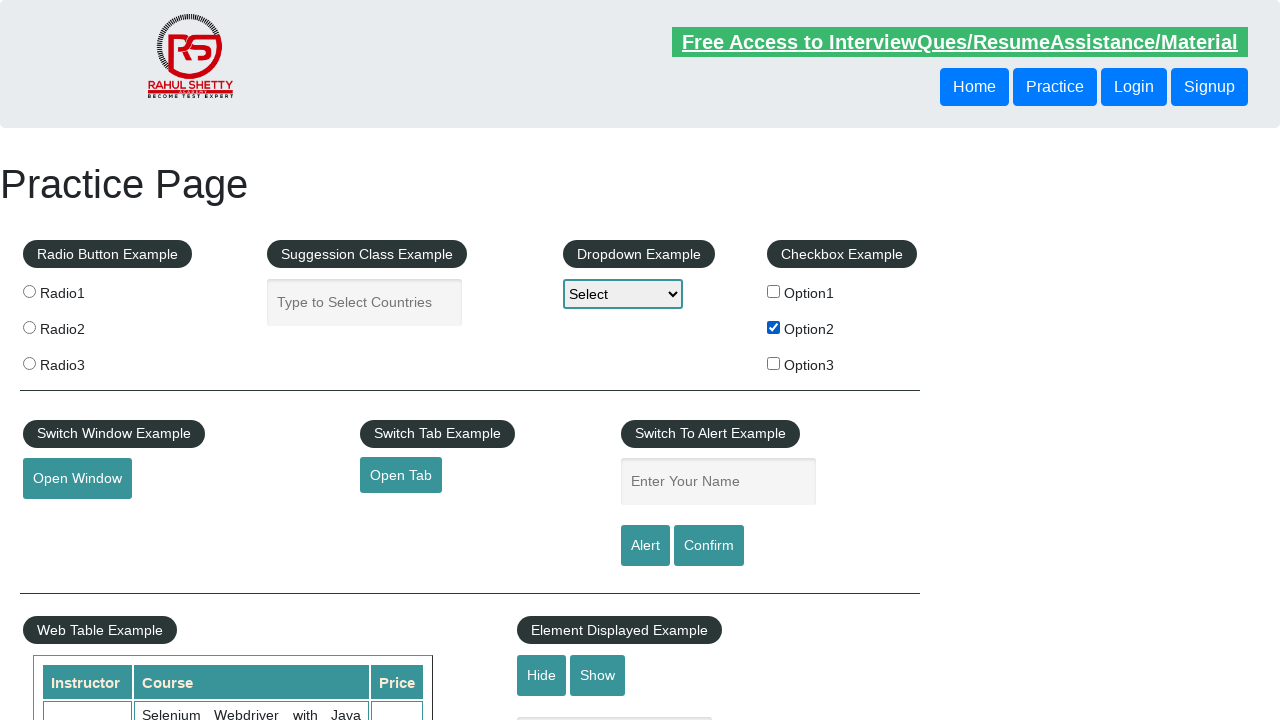

Selected dropdown option at index 2 on #dropdown-class-example
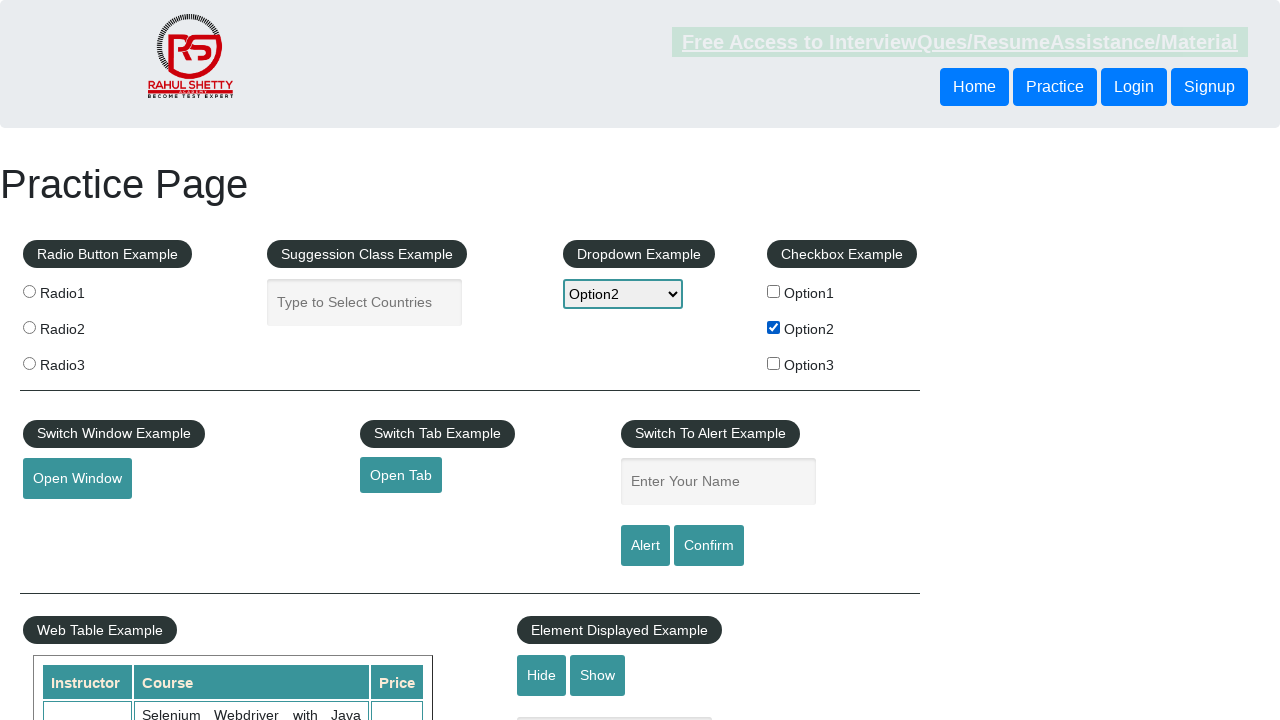

Filled name field with 'Option2' on //input[@placeholder='Enter Your Name']
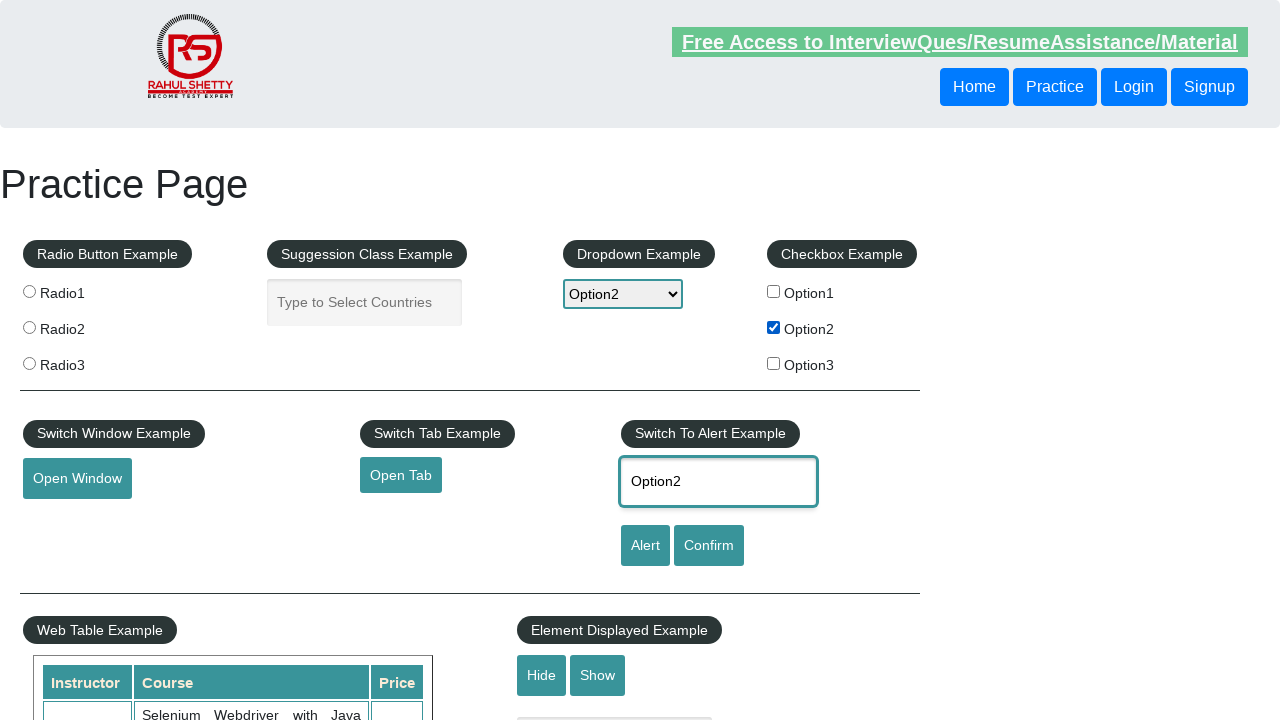

Set up dialog handler to accept alerts
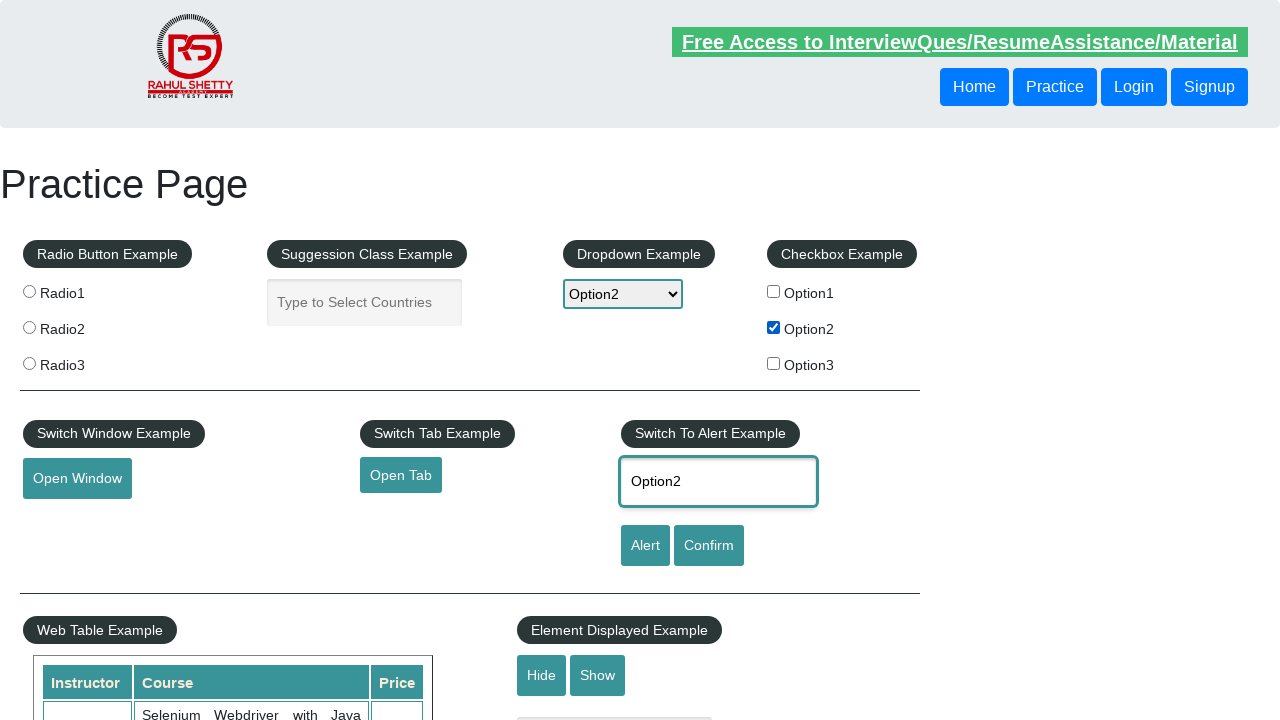

Clicked alert button and accepted the alert at (645, 546) on #alertbtn
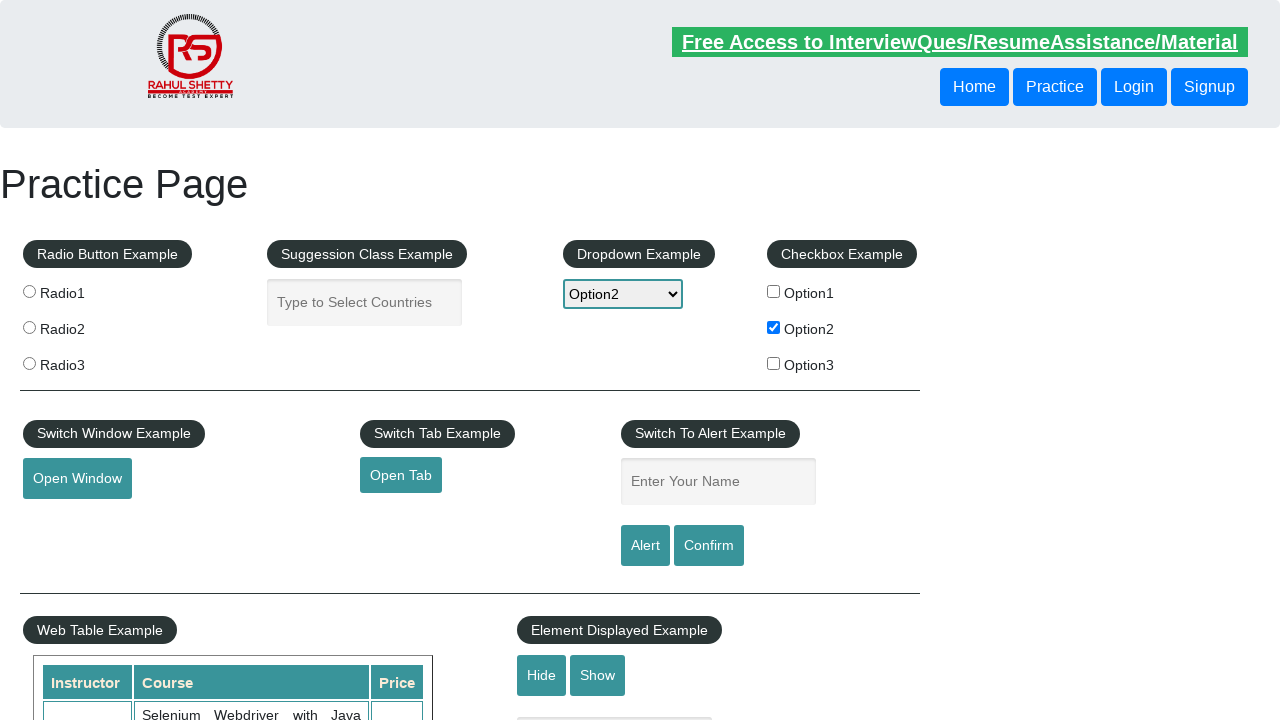

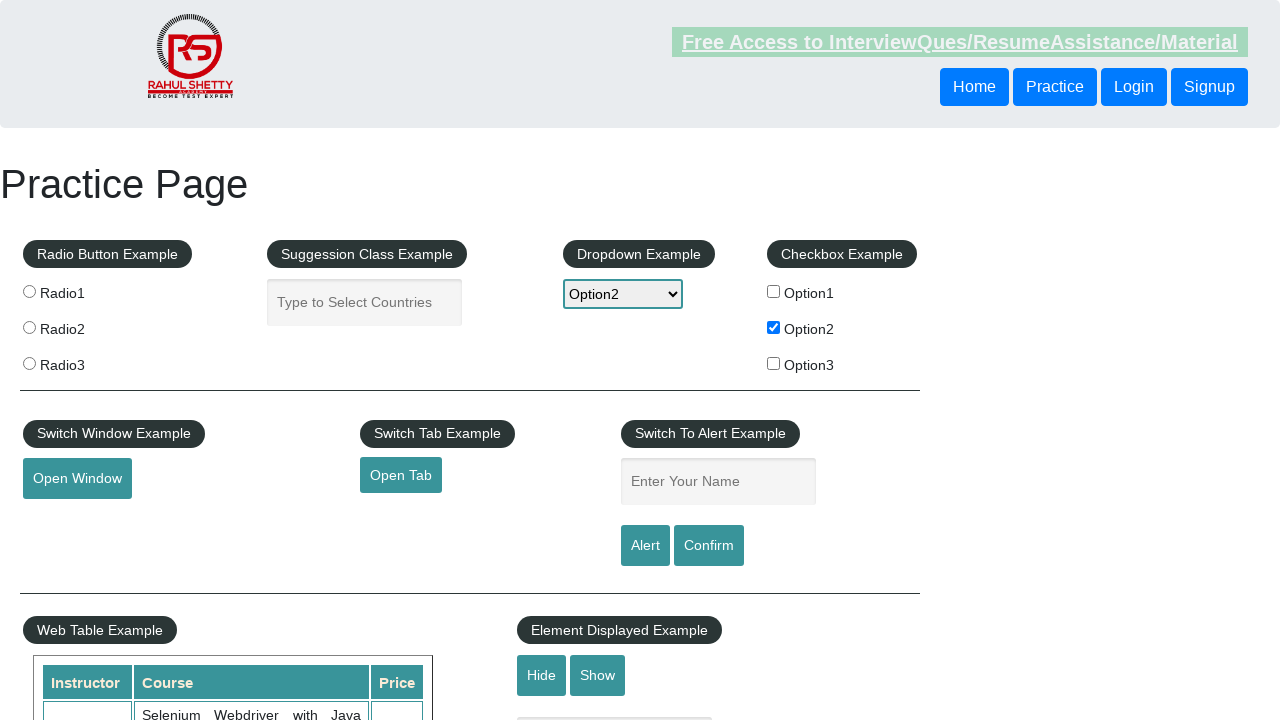